Tests sorting the Due column in ascending order by clicking the column header and verifying the values are sorted correctly using CSS pseudo-class selectors.

Starting URL: http://the-internet.herokuapp.com/tables

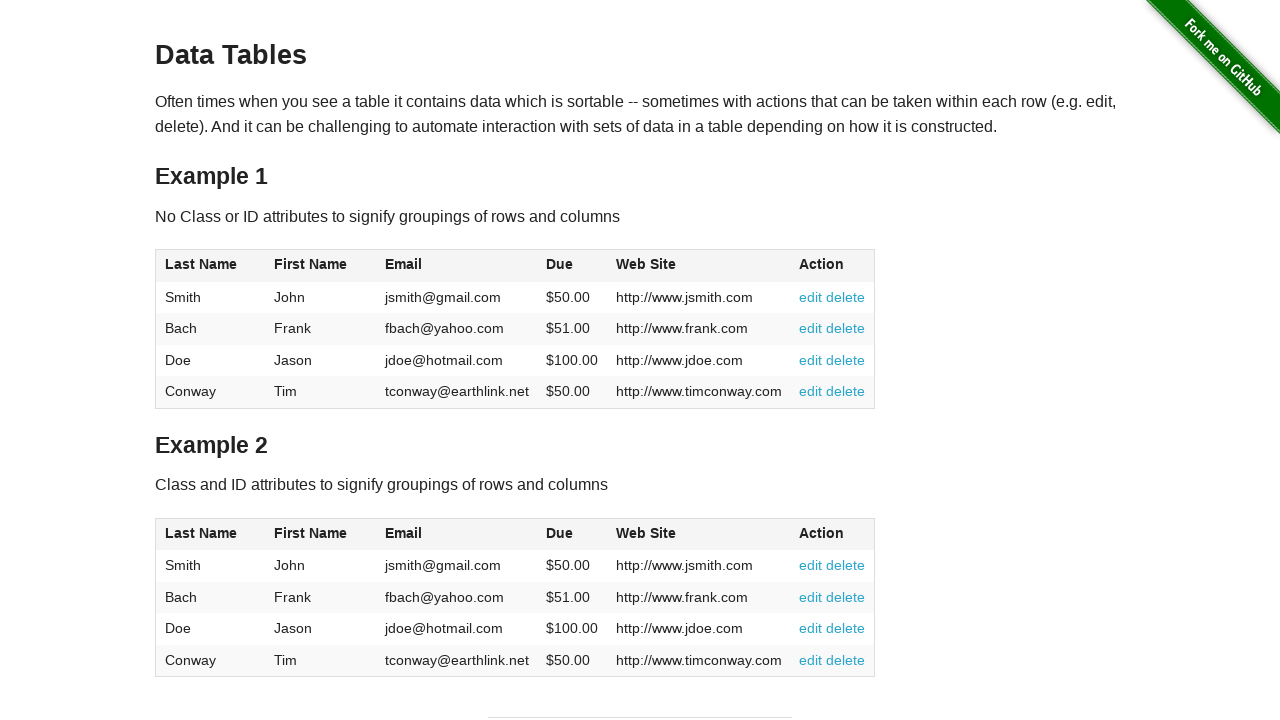

Waited for Due column header to be available
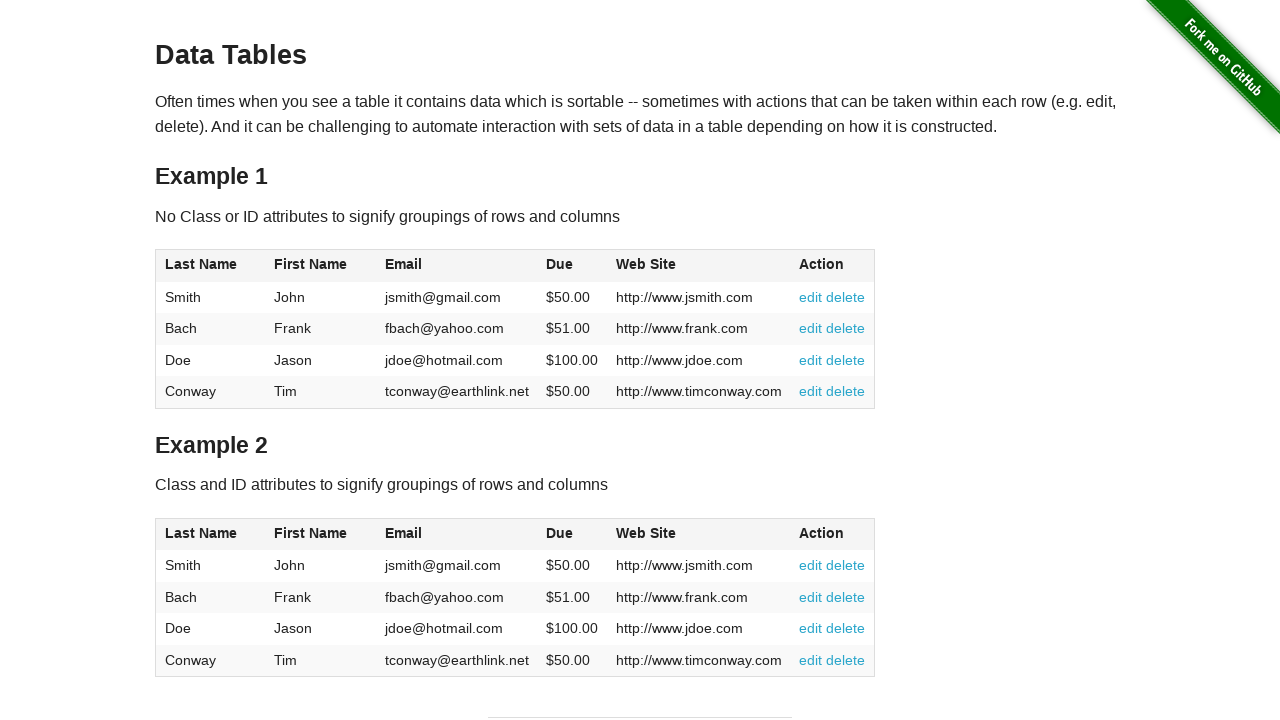

Clicked Due column header to sort in ascending order at (572, 266) on #table1 thead tr th:nth-child(4)
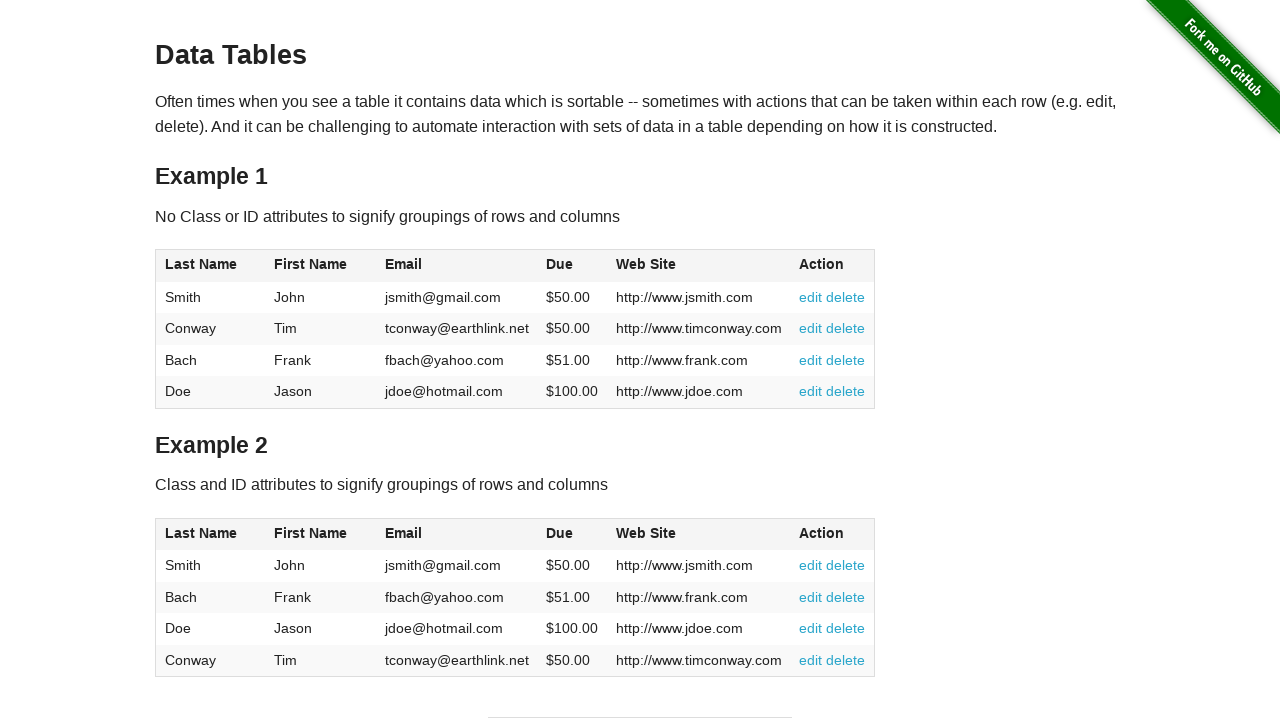

Waited for table to update after sorting
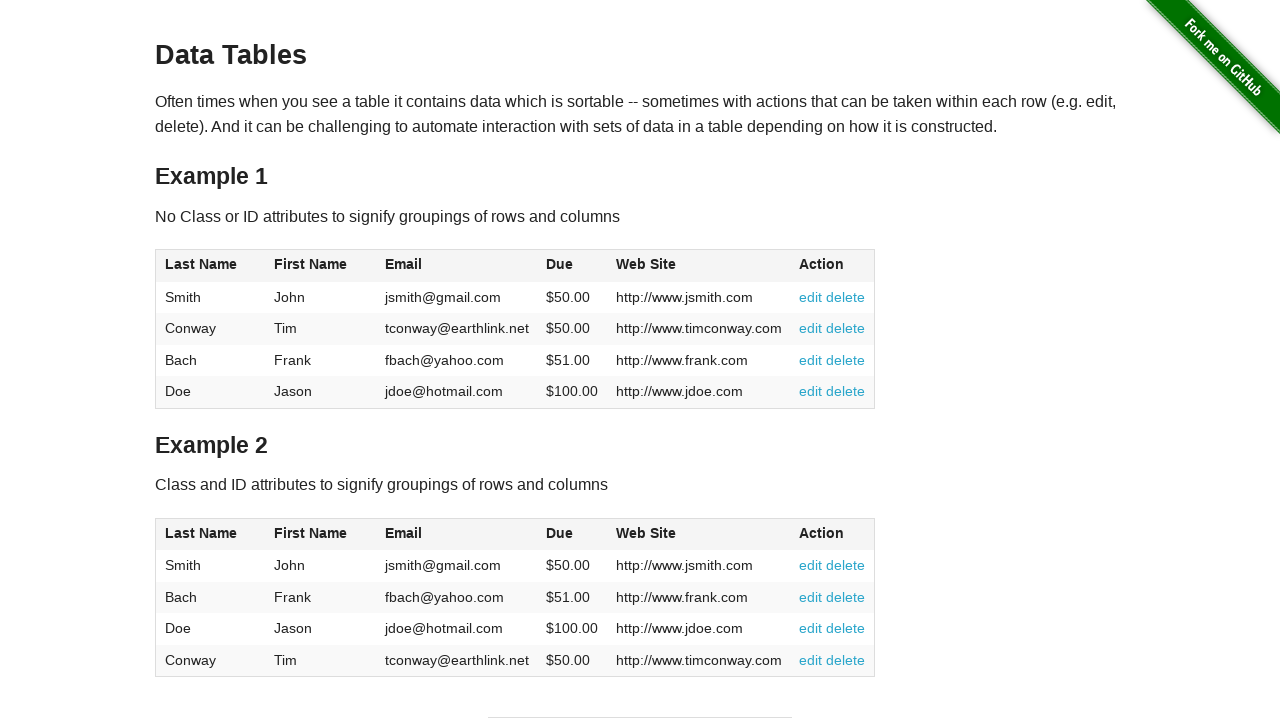

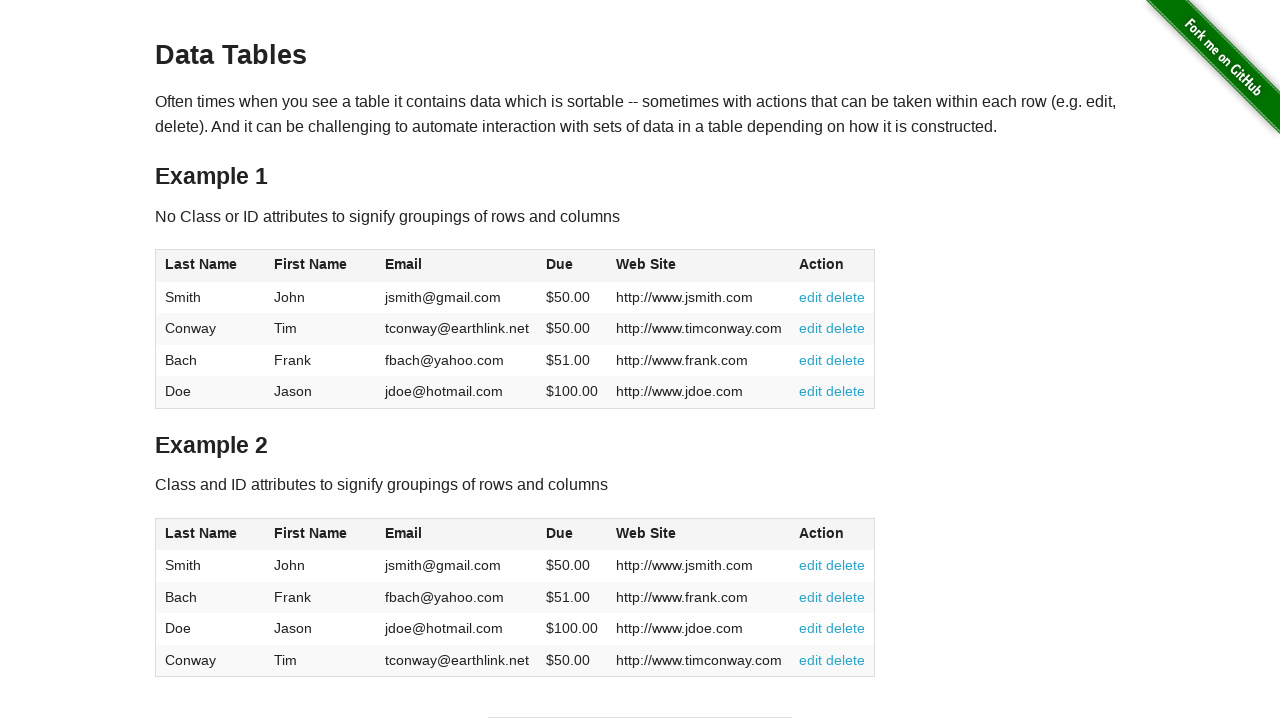